Tests the JPL Space image gallery by clicking the full image button to display a larger version of the featured image

Starting URL: https://data-class-jpl-space.s3.amazonaws.com/JPL_Space/index.html

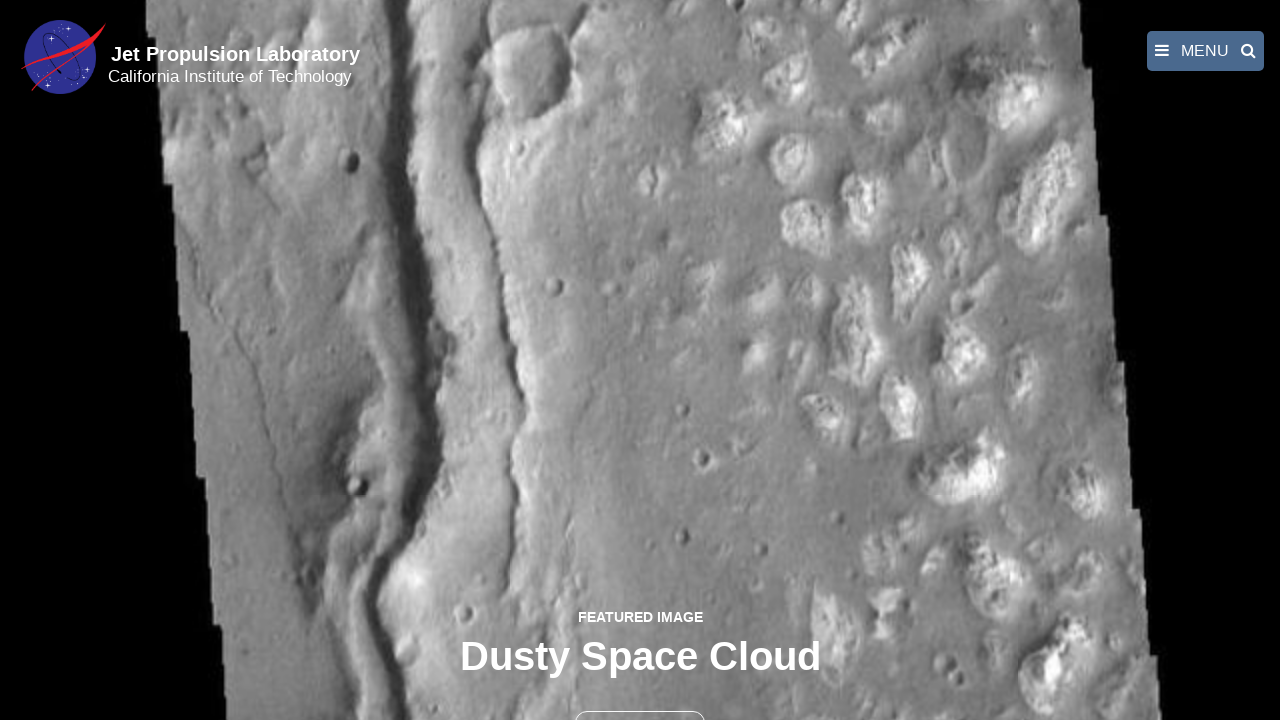

Clicked the full image button to display larger version of featured image at (640, 699) on button >> nth=1
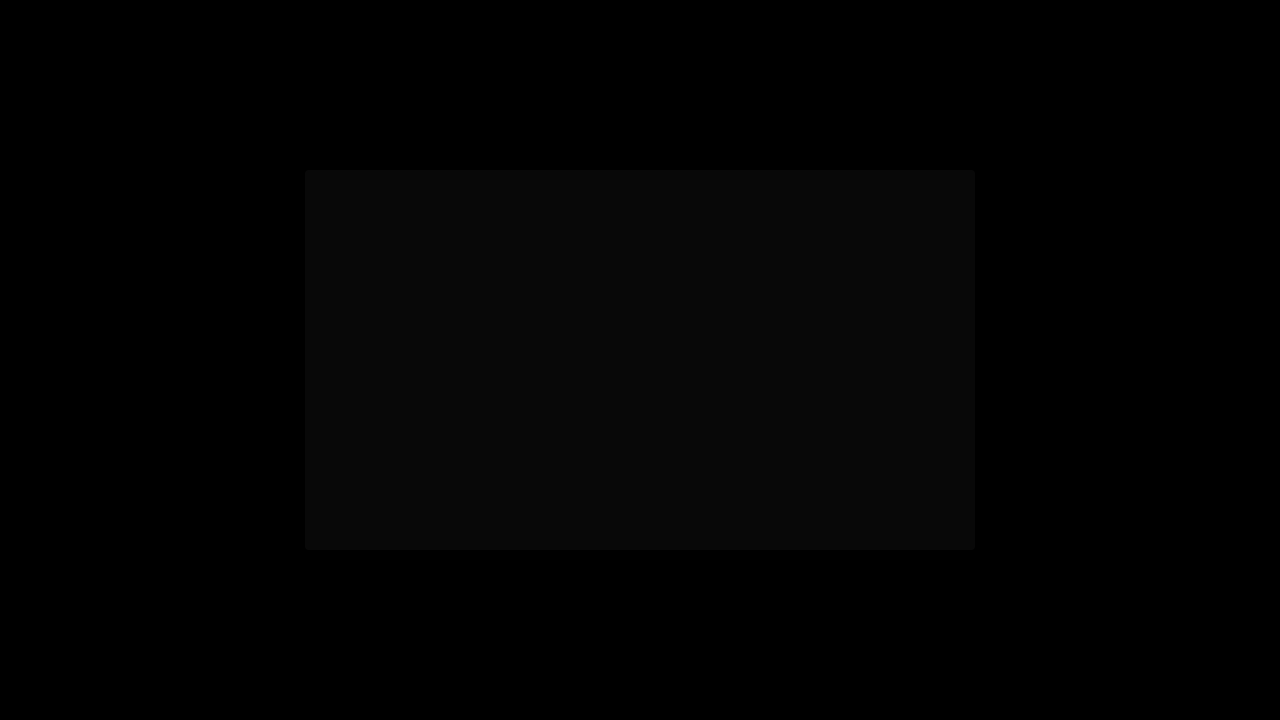

Full-size image loaded and displayed
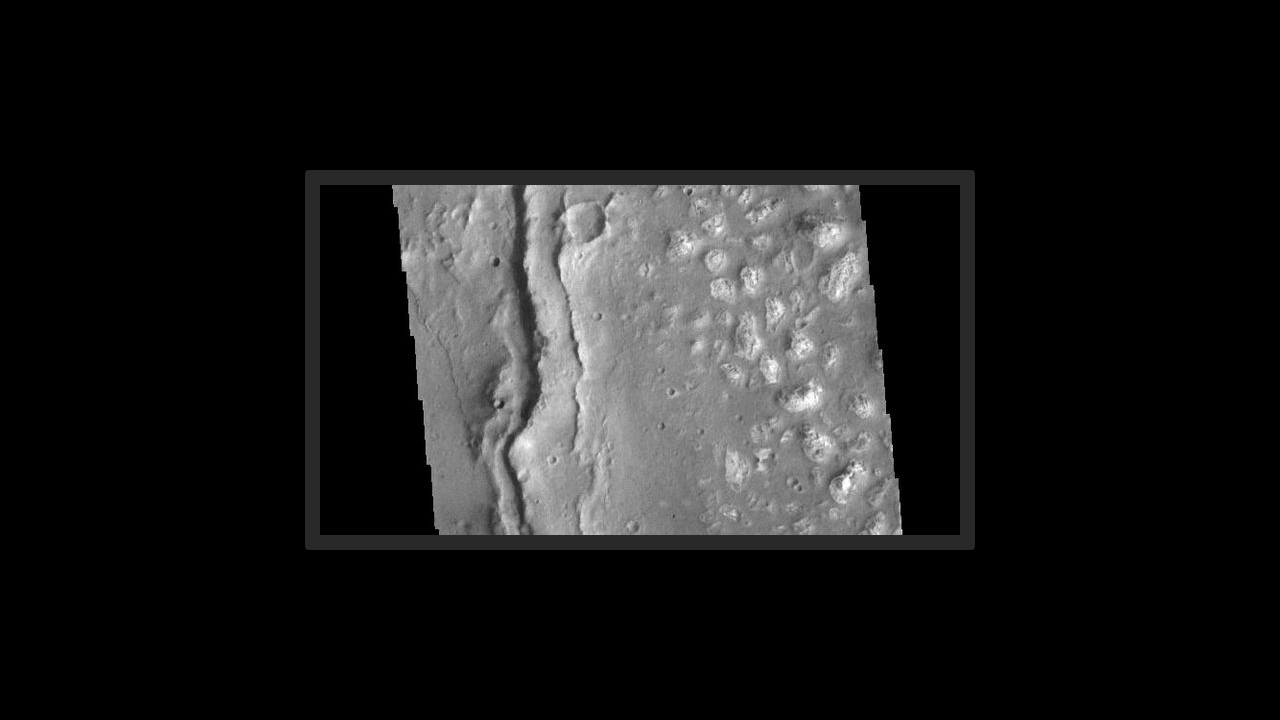

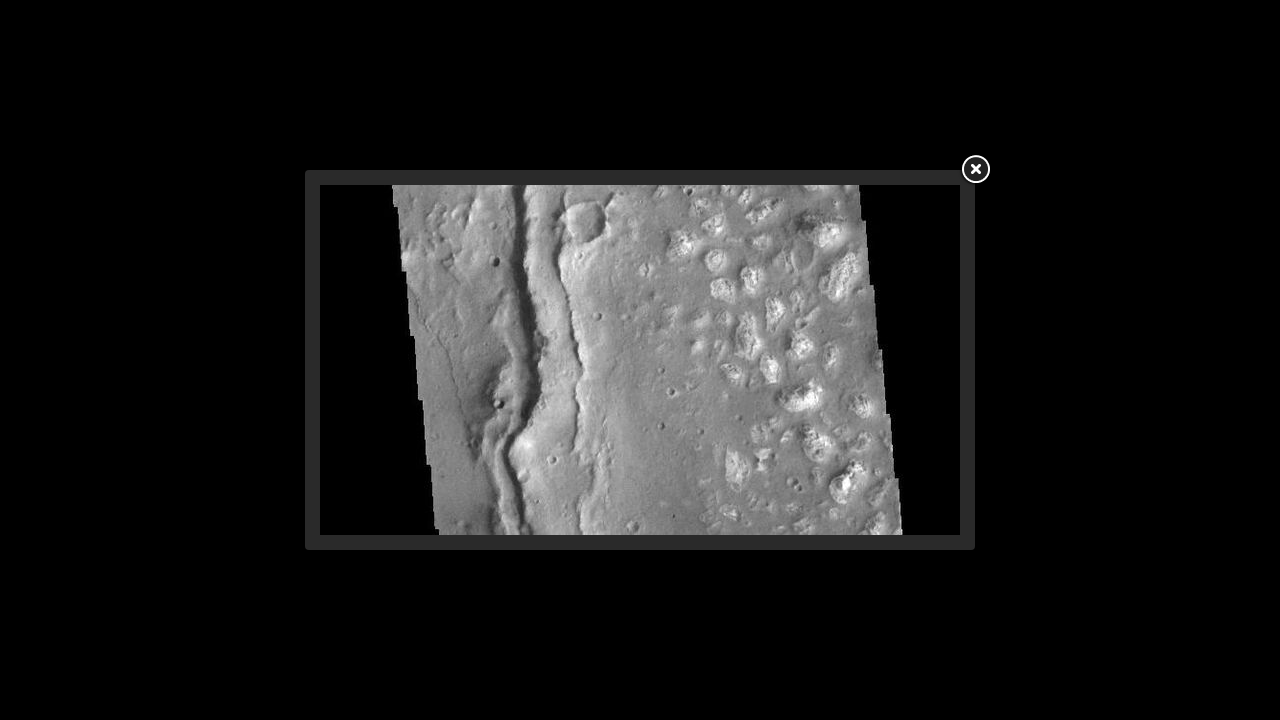